Tests the directory page pagination by clicking the "Load More" button multiple times to load additional employee listings, verifying that the page dynamically loads more content.

Starting URL: https://www.rit.edu/dubai/directory

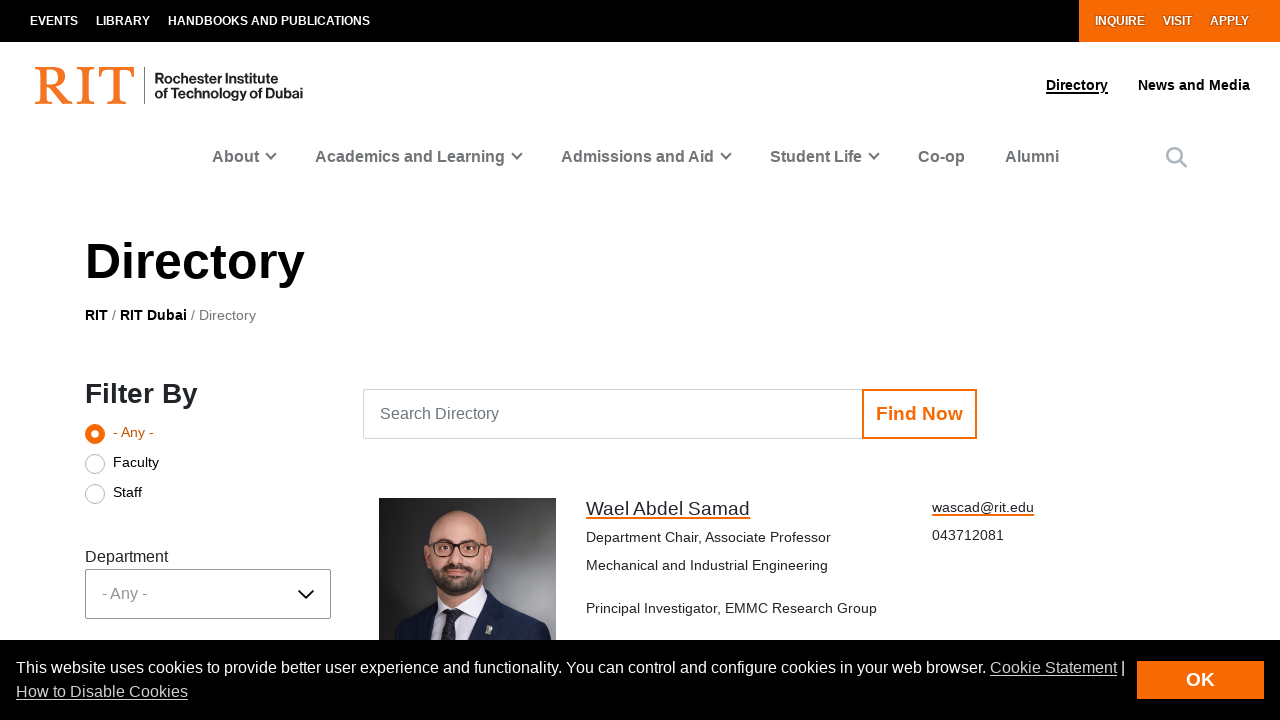

Waited for 'Load More' button to be visible
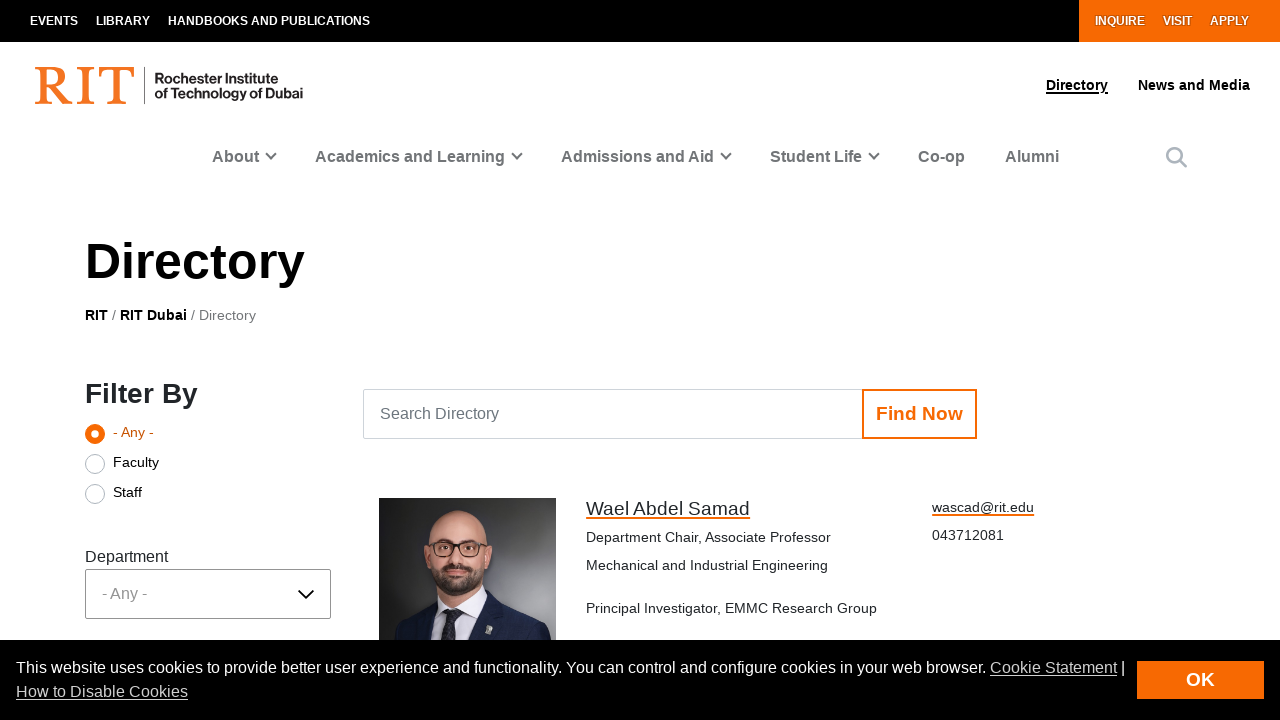

Scrolled 'Load More' button into view
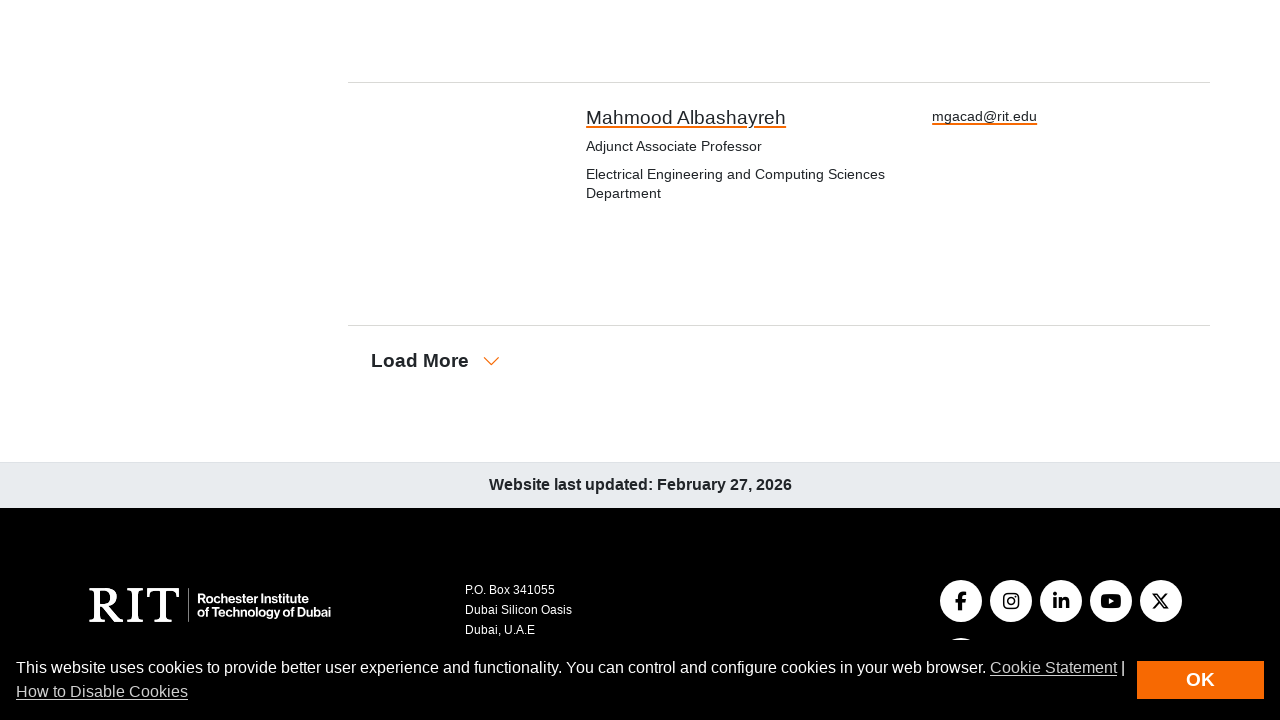

Clicked 'Load More' button (iteration 1 of 5) at (422, 361) on .see-more
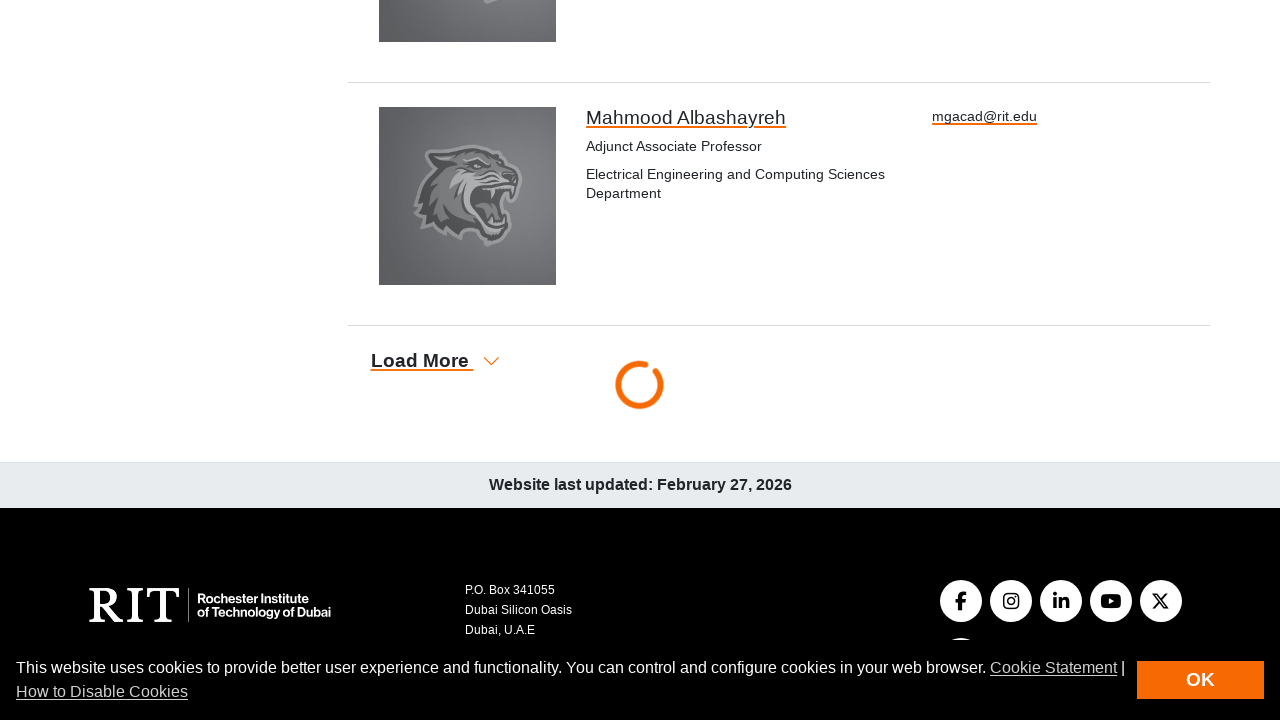

Waited 3 seconds for additional directory entries to load
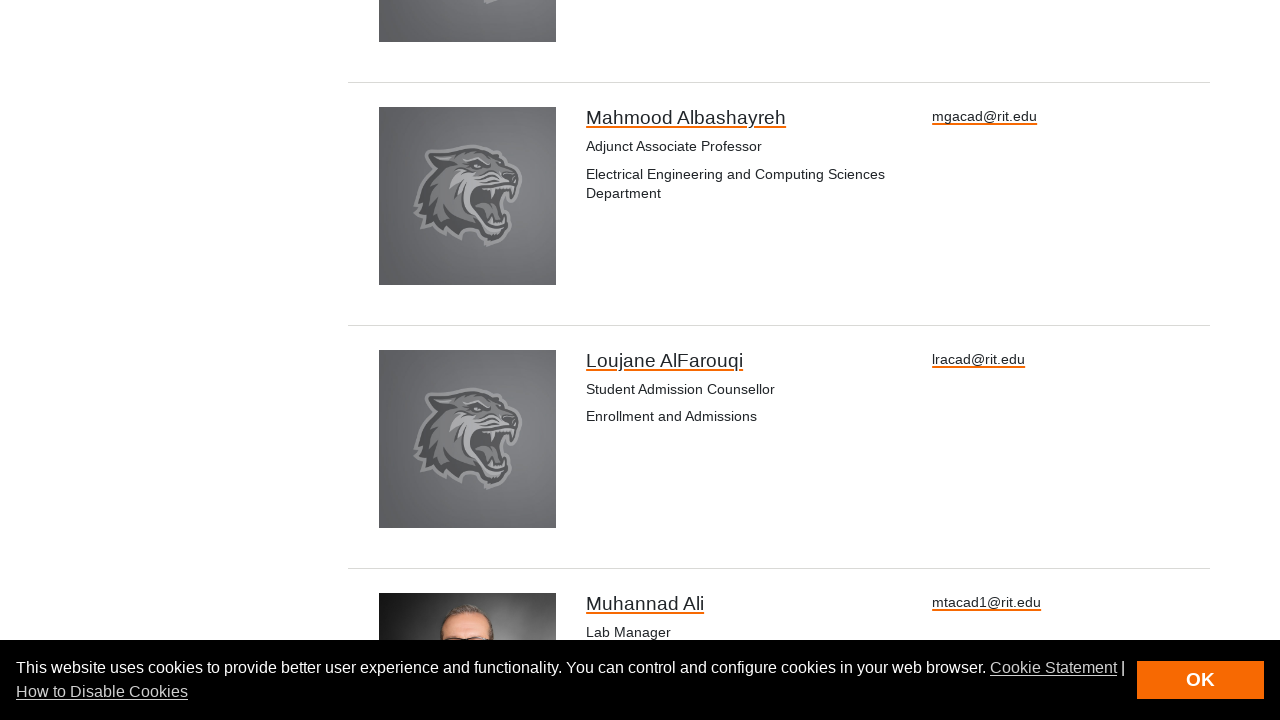

Waited for 'Load More' button to be visible
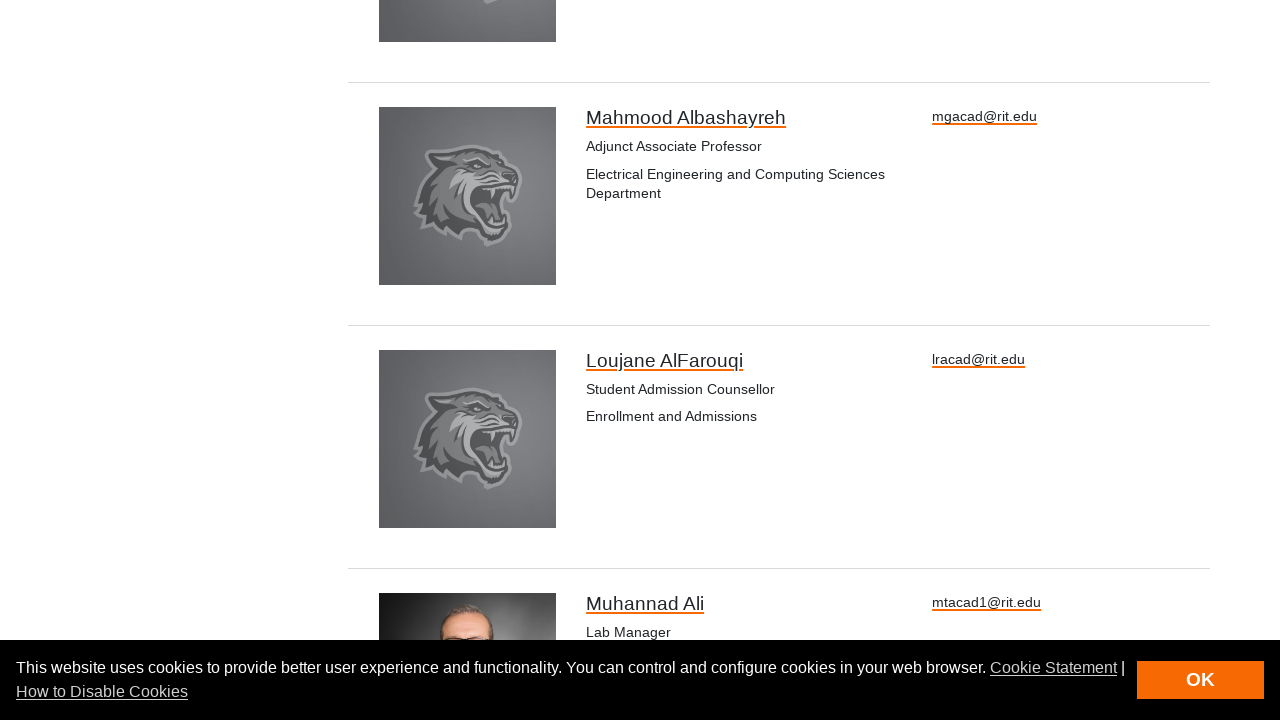

Scrolled 'Load More' button into view
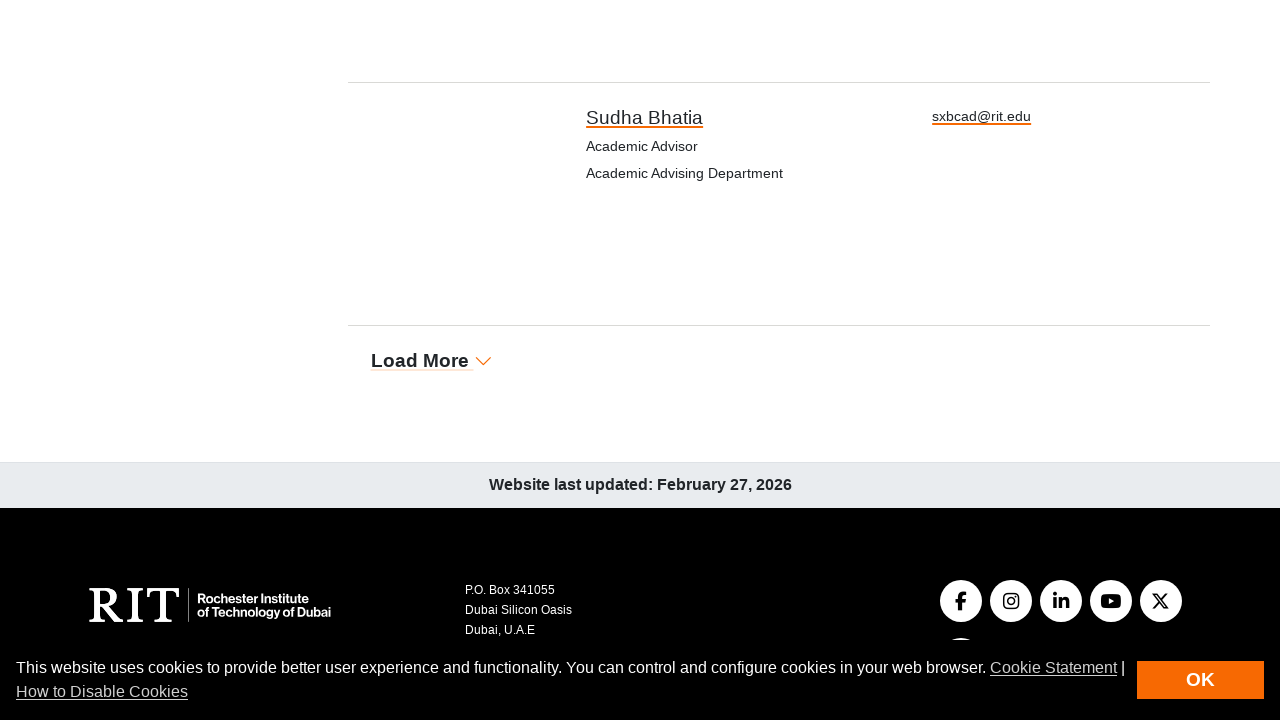

Clicked 'Load More' button (iteration 2 of 5) at (422, 360) on .see-more
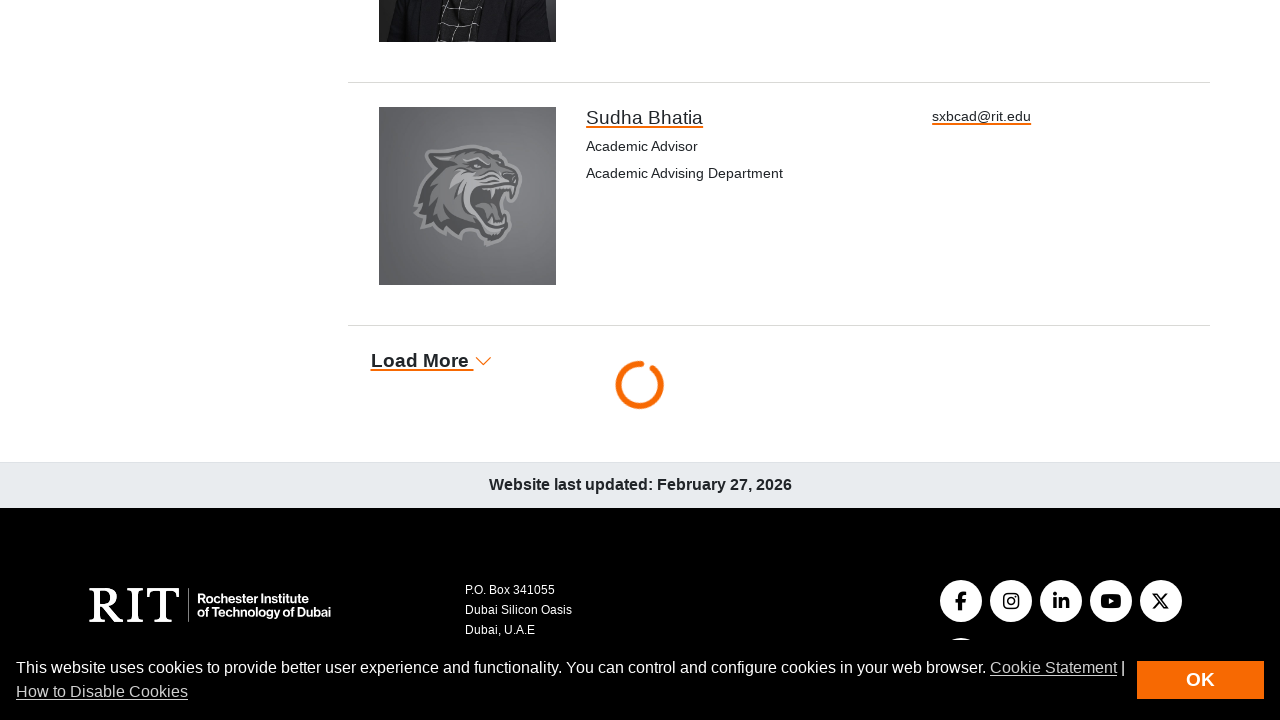

Waited 3 seconds for additional directory entries to load
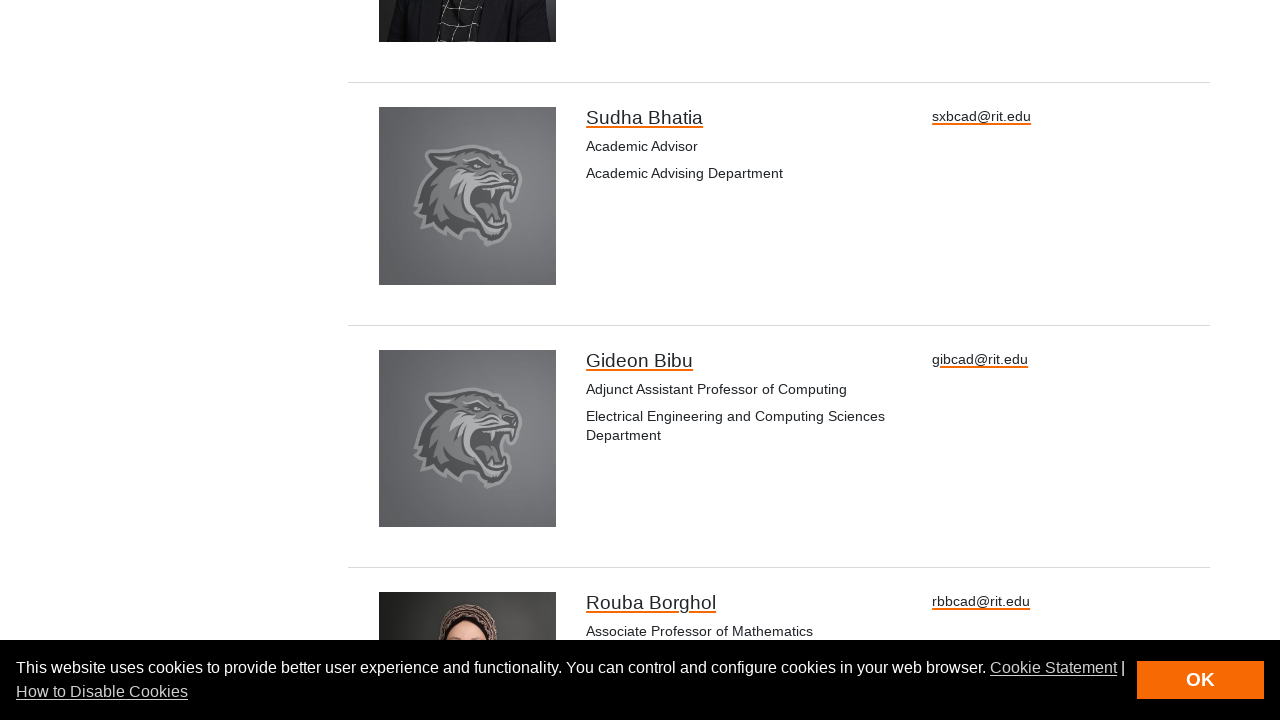

Waited for 'Load More' button to be visible
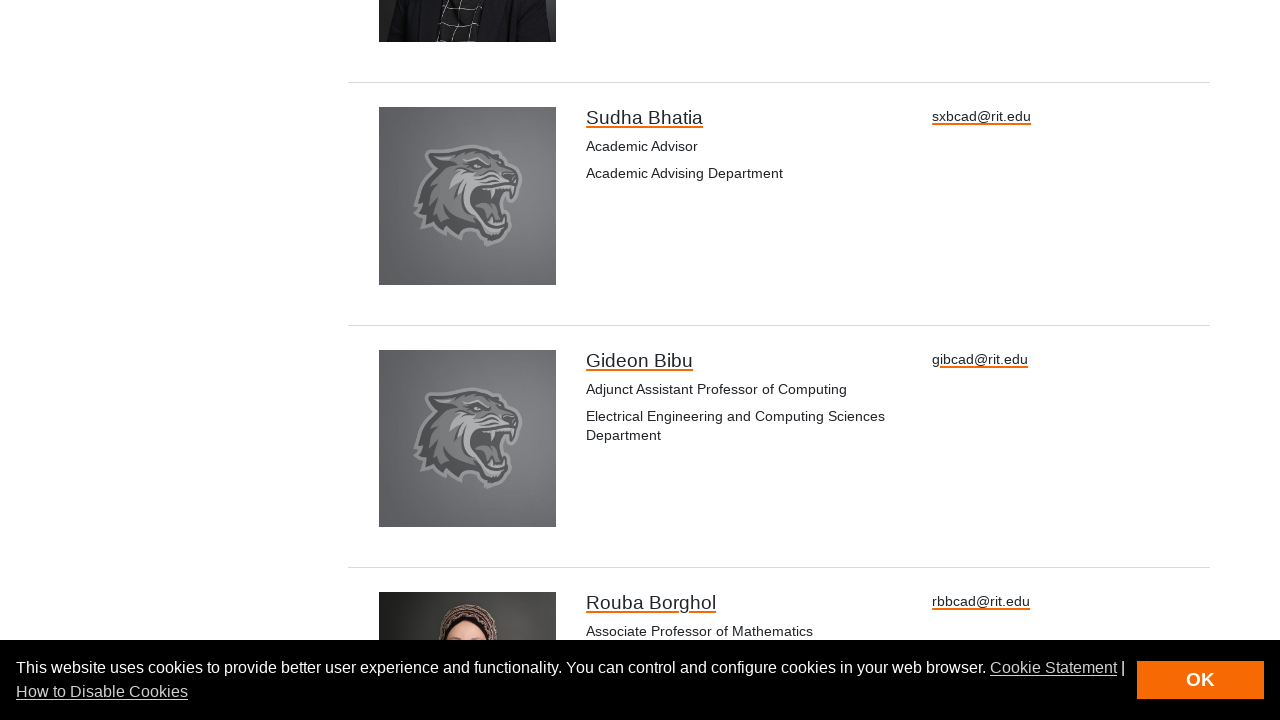

Scrolled 'Load More' button into view
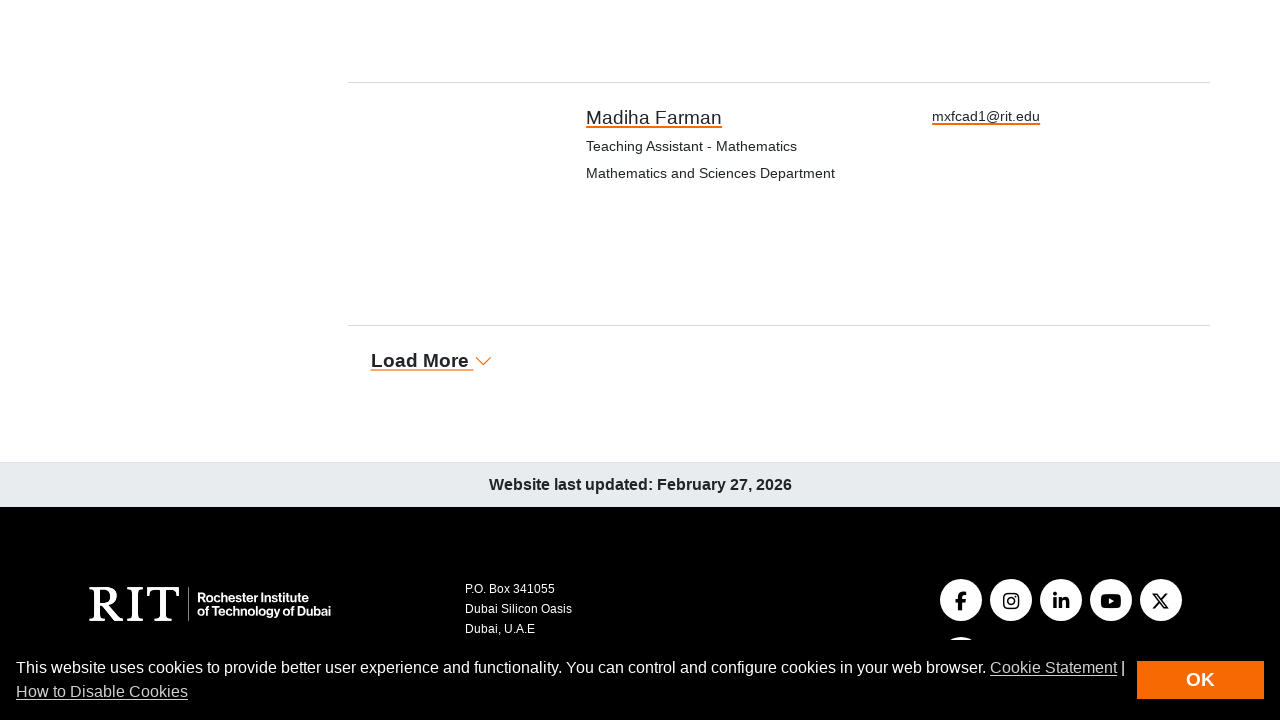

Clicked 'Load More' button (iteration 3 of 5) at (422, 360) on .see-more
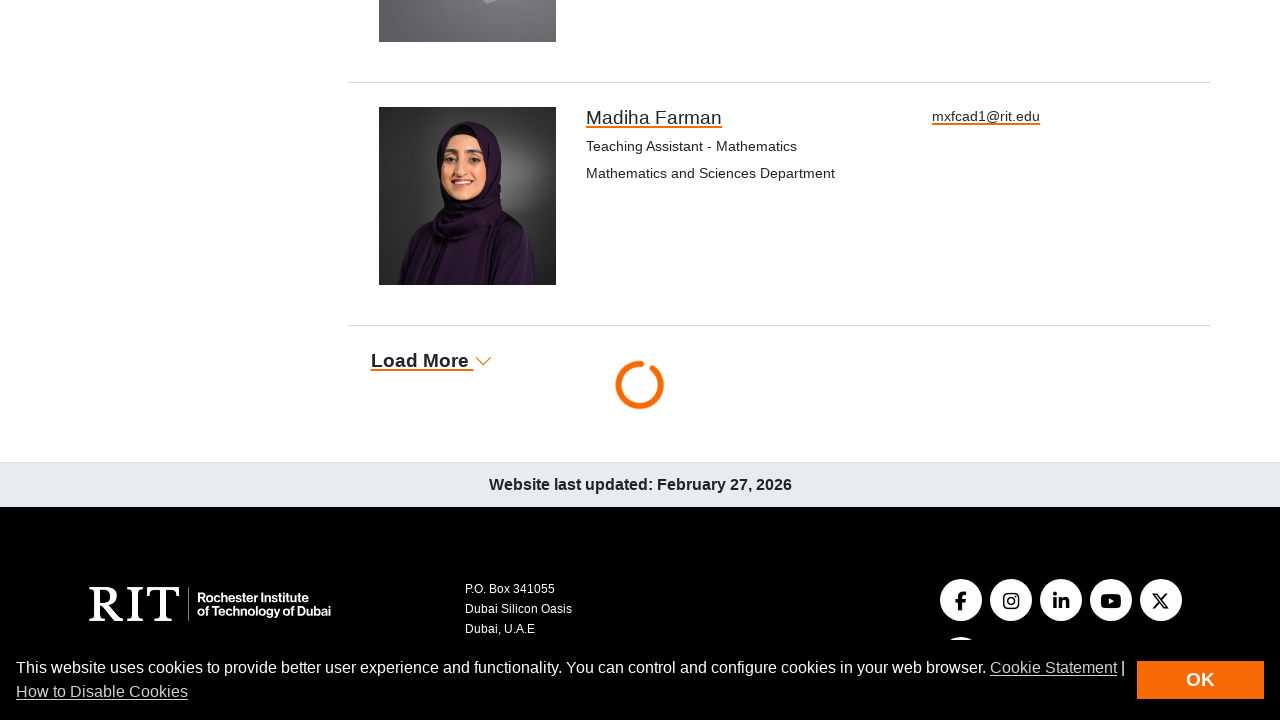

Waited 3 seconds for additional directory entries to load
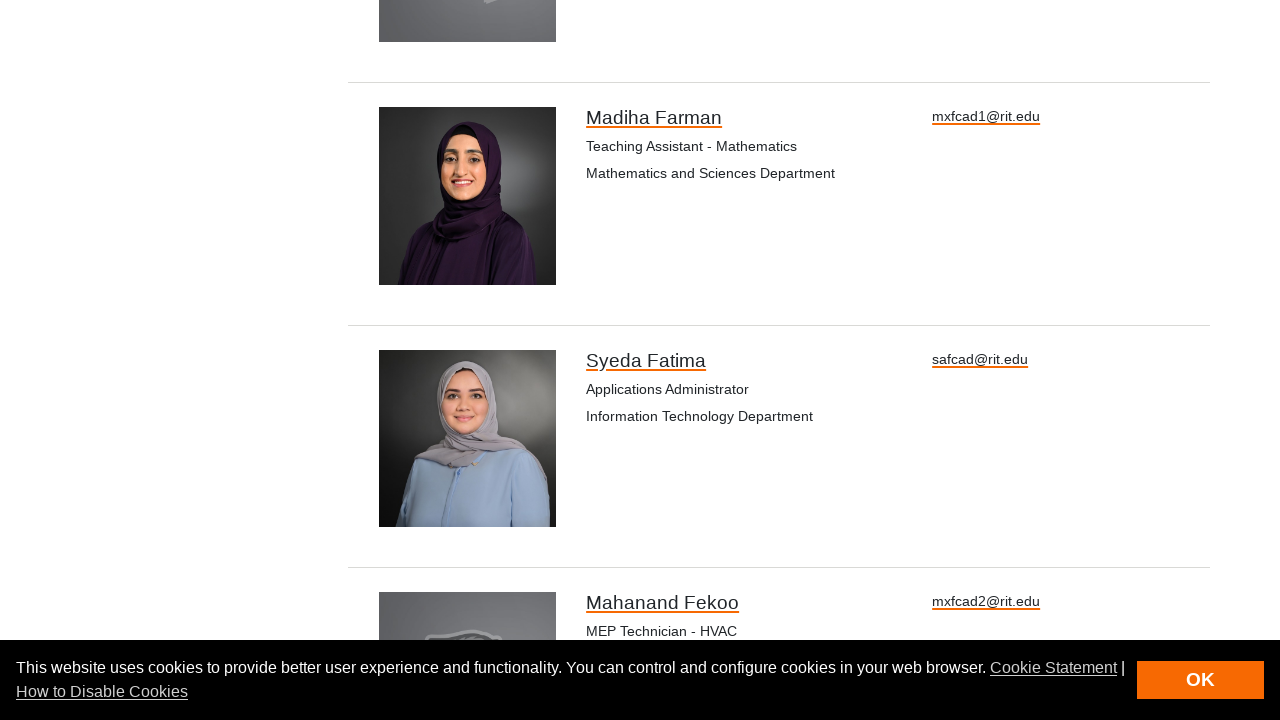

Waited for 'Load More' button to be visible
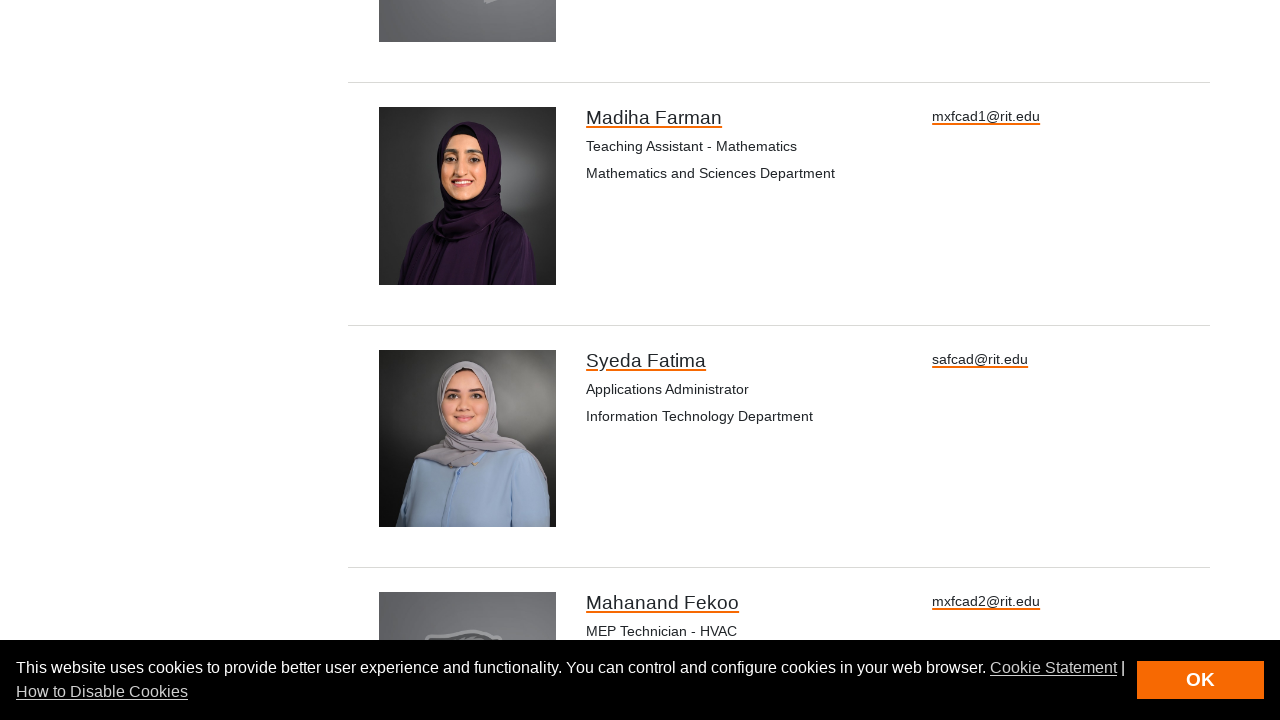

Scrolled 'Load More' button into view
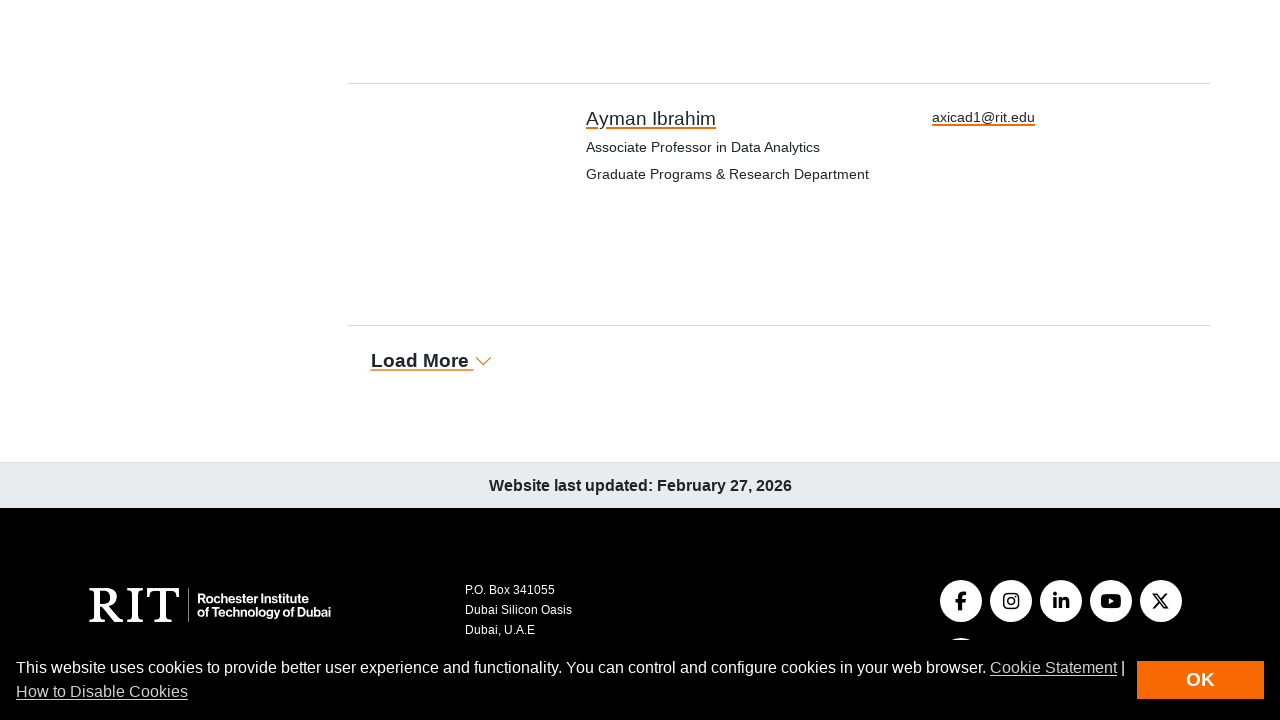

Clicked 'Load More' button (iteration 4 of 5) at (422, 361) on .see-more
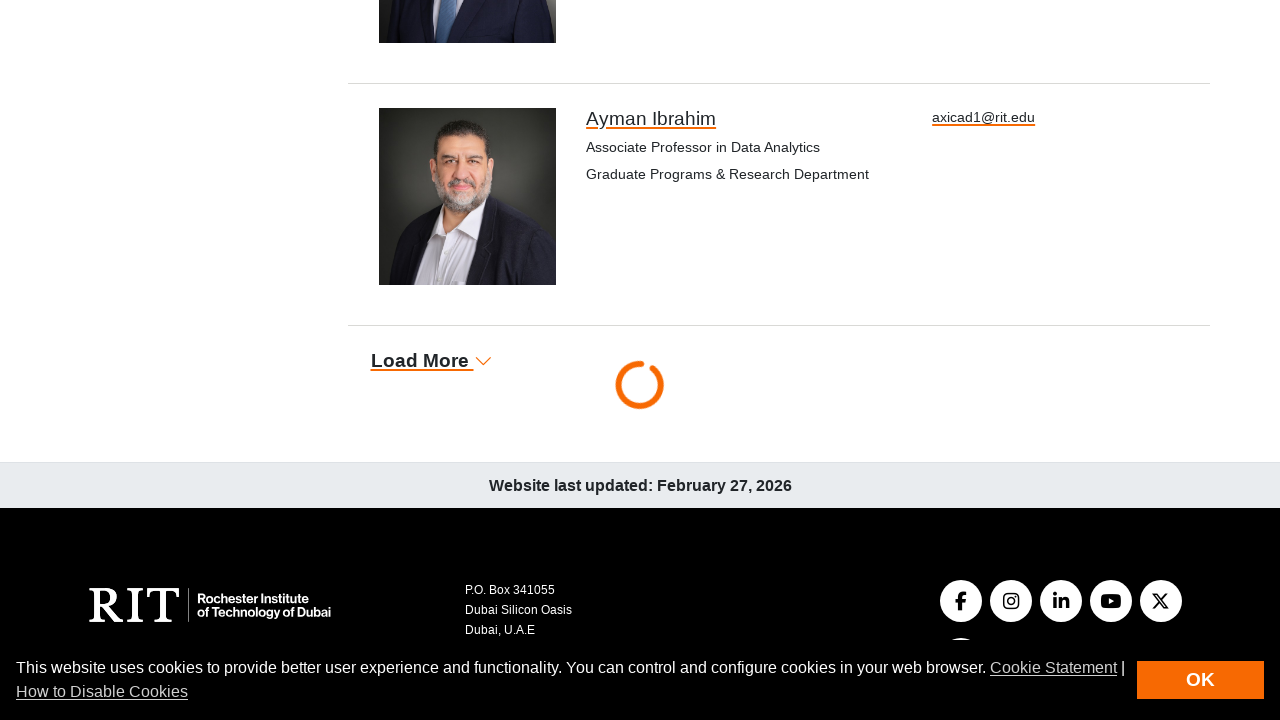

Waited 3 seconds for additional directory entries to load
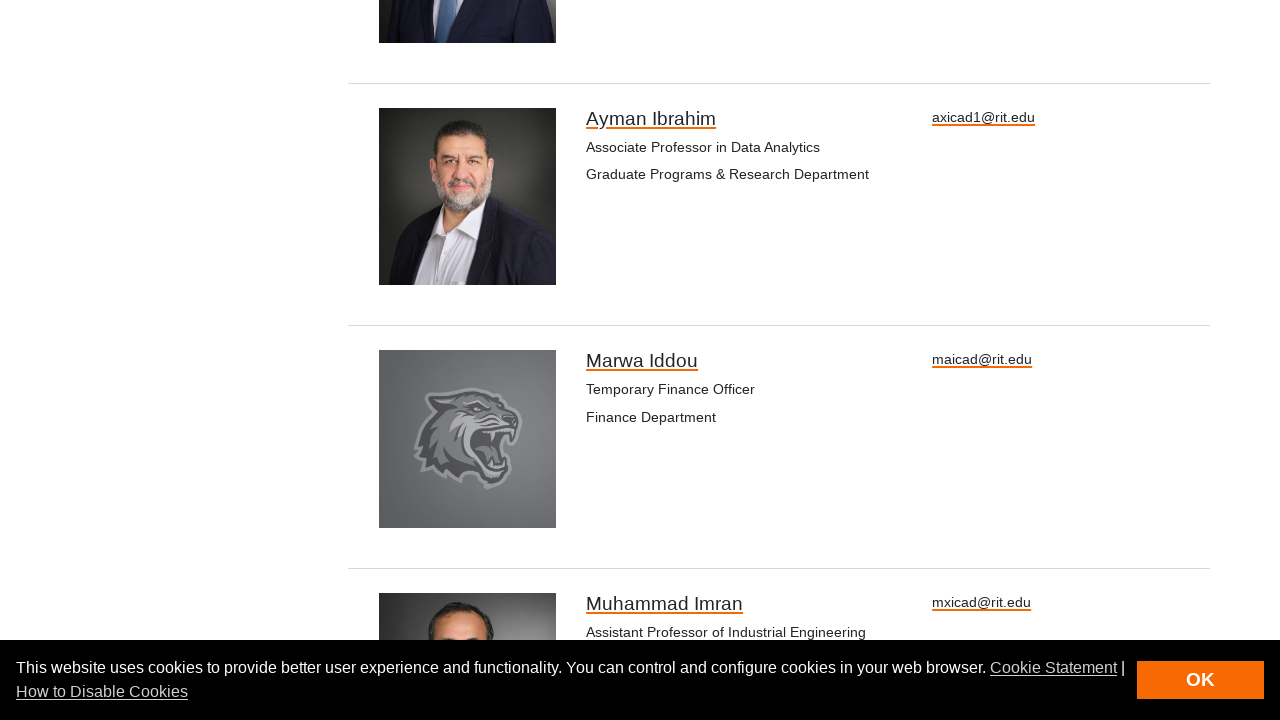

Waited for 'Load More' button to be visible
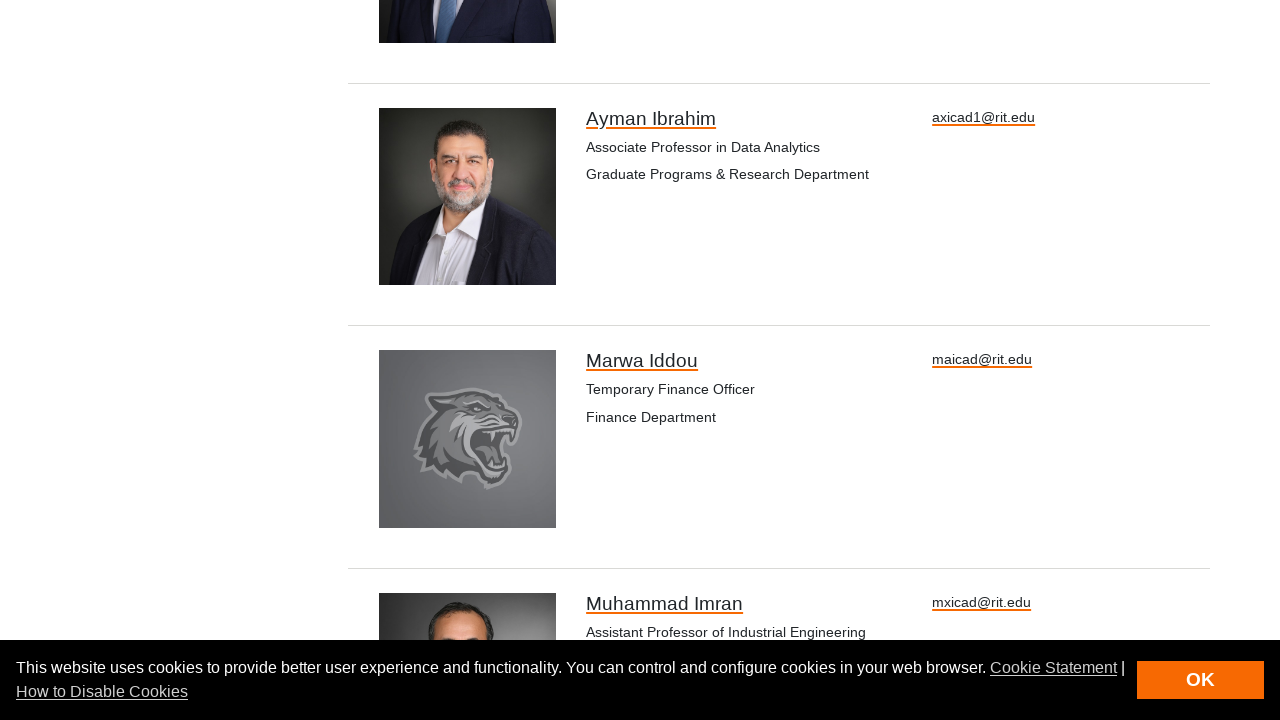

Scrolled 'Load More' button into view
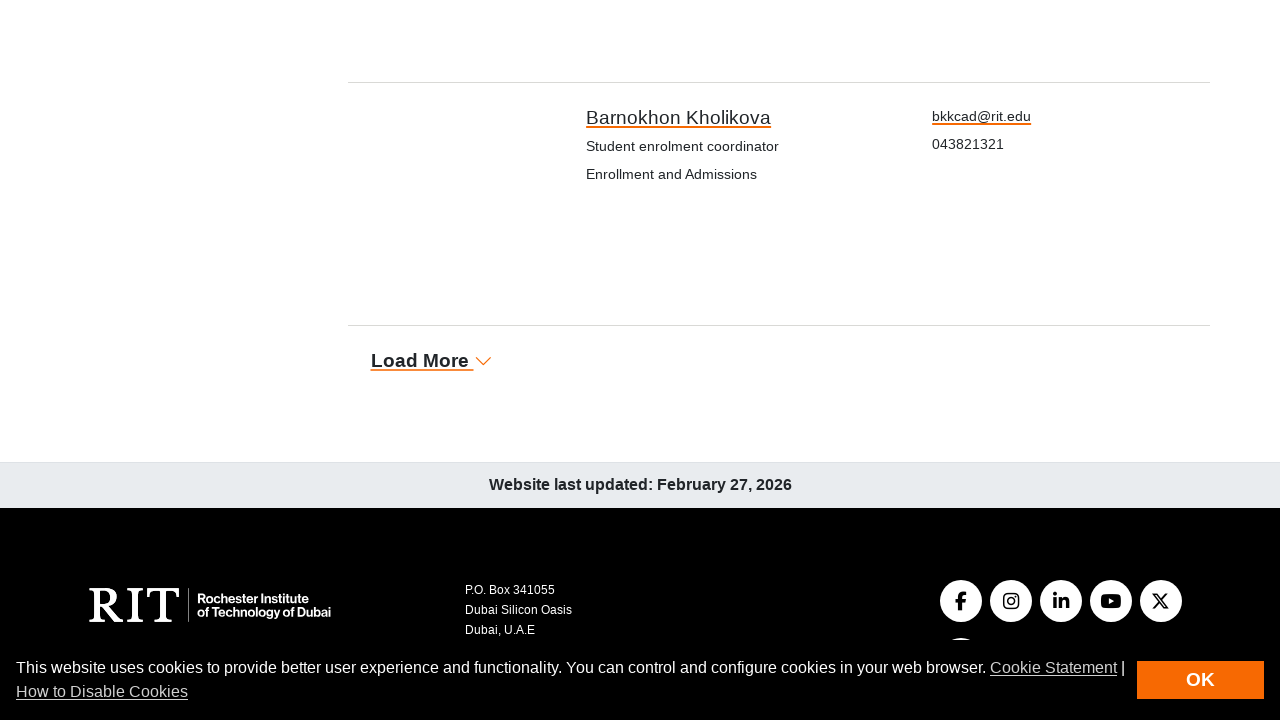

Clicked 'Load More' button (iteration 5 of 5) at (422, 361) on .see-more
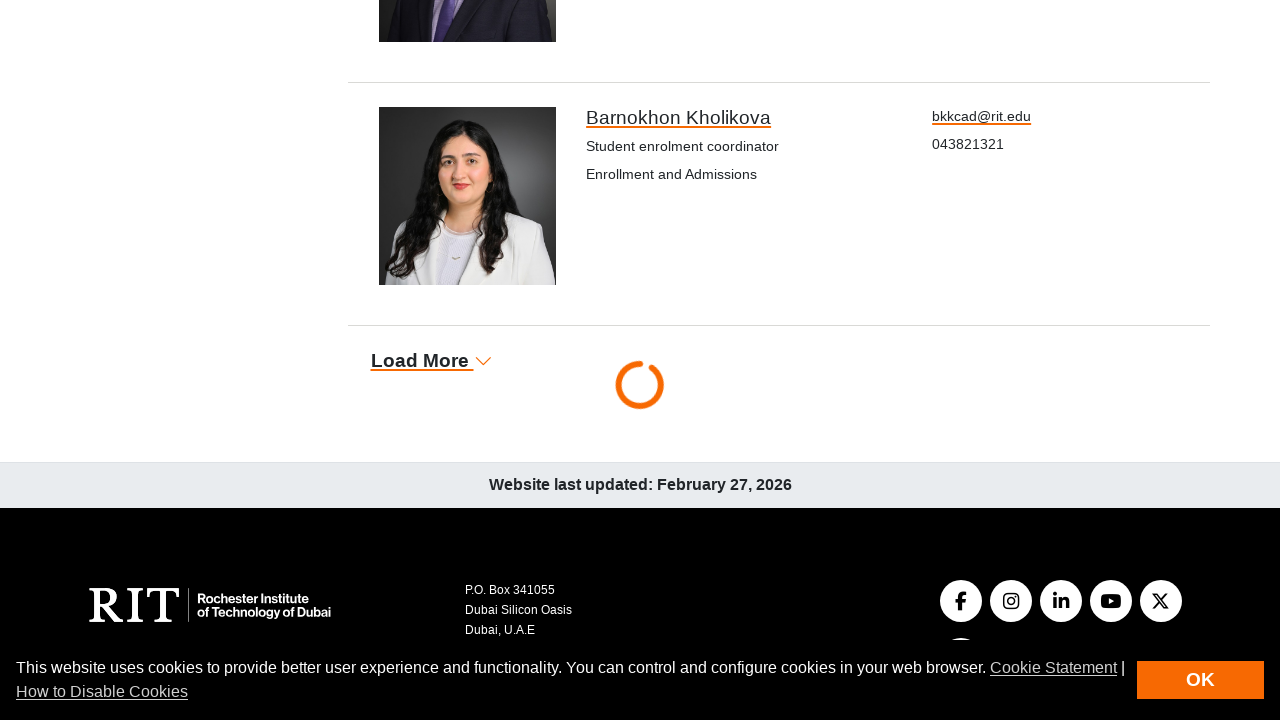

Waited 3 seconds for additional directory entries to load
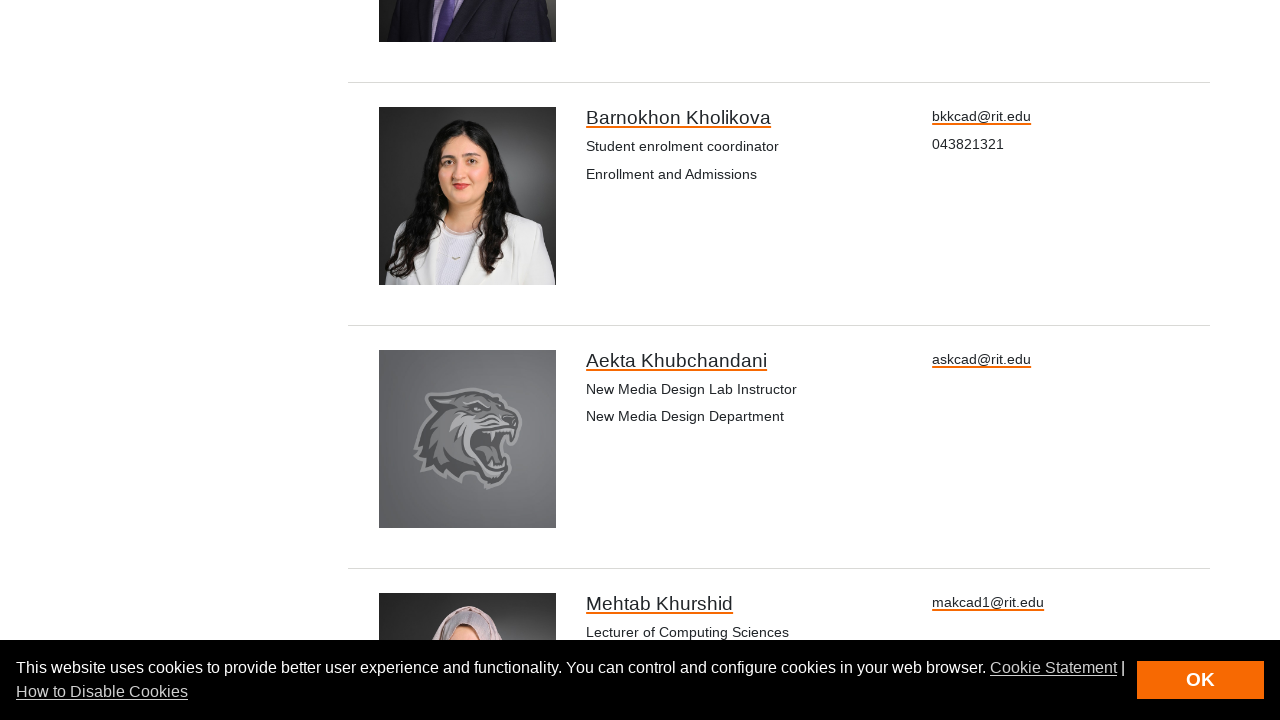

Verified that employee directory entries are present on the page
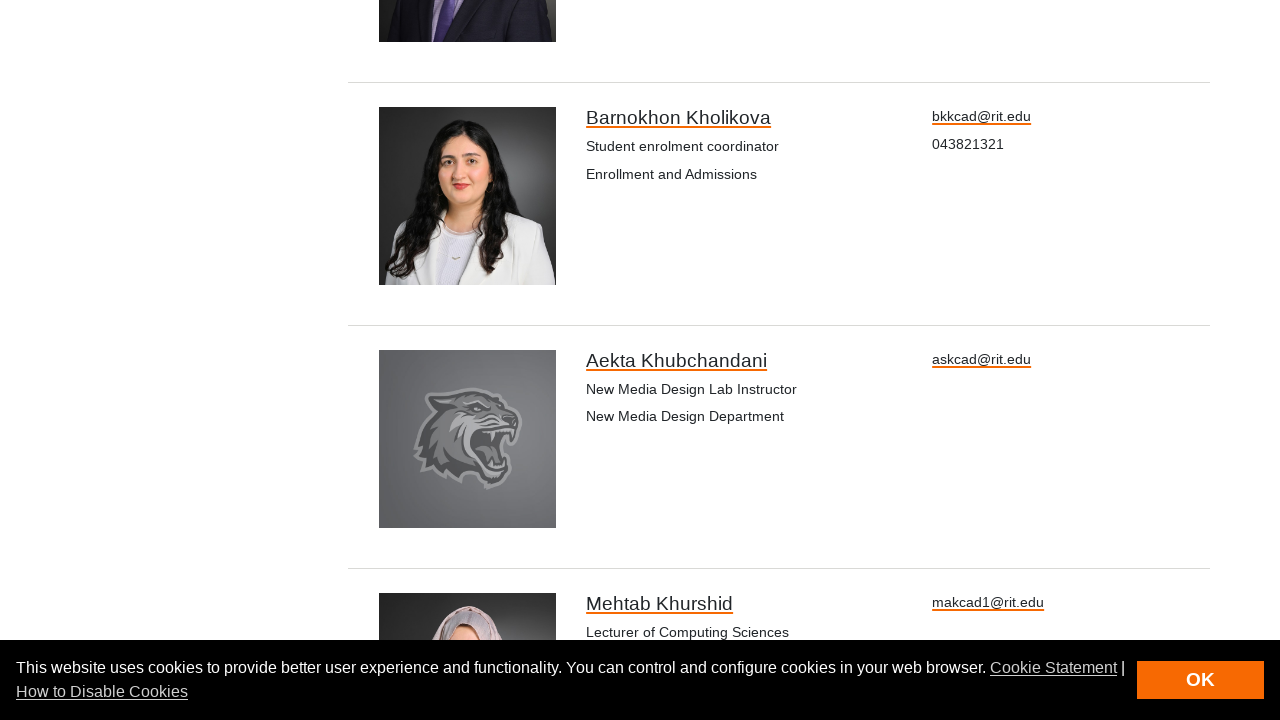

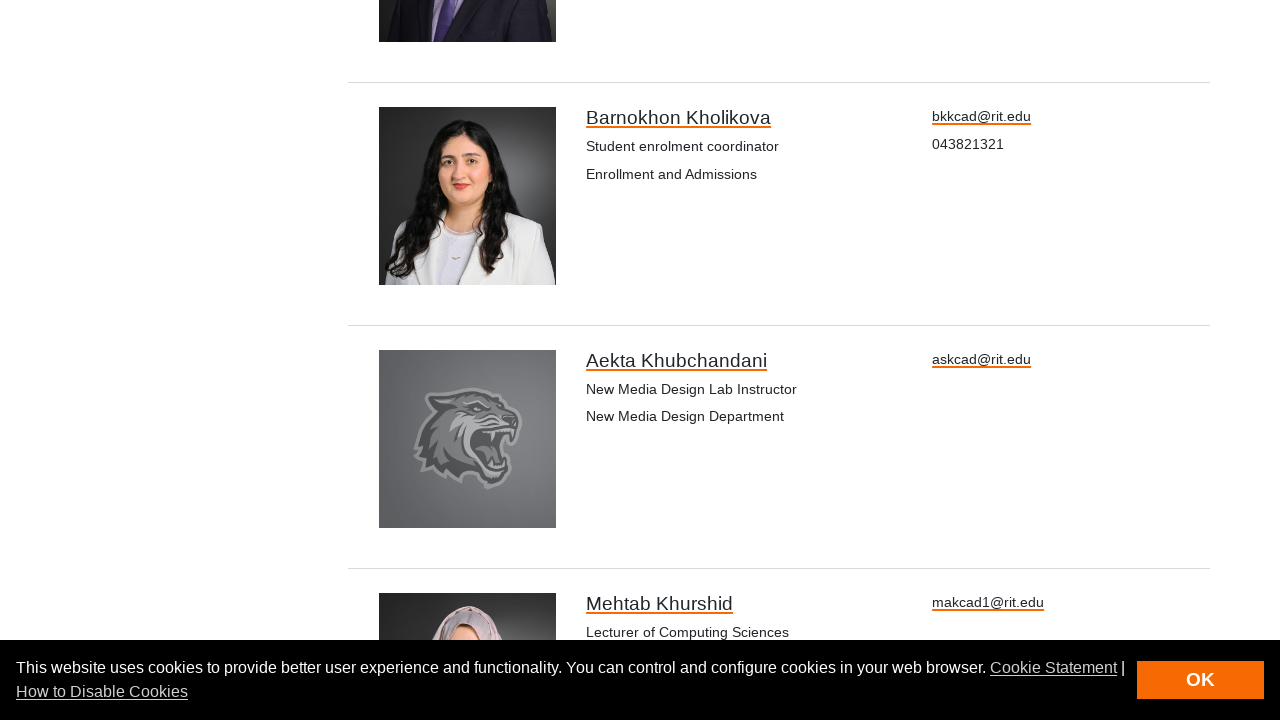